Tests a calculator form by reading two numbers, computing their sum, selecting the result from a dropdown, and submitting the form

Starting URL: http://suninjuly.github.io/selects1.html

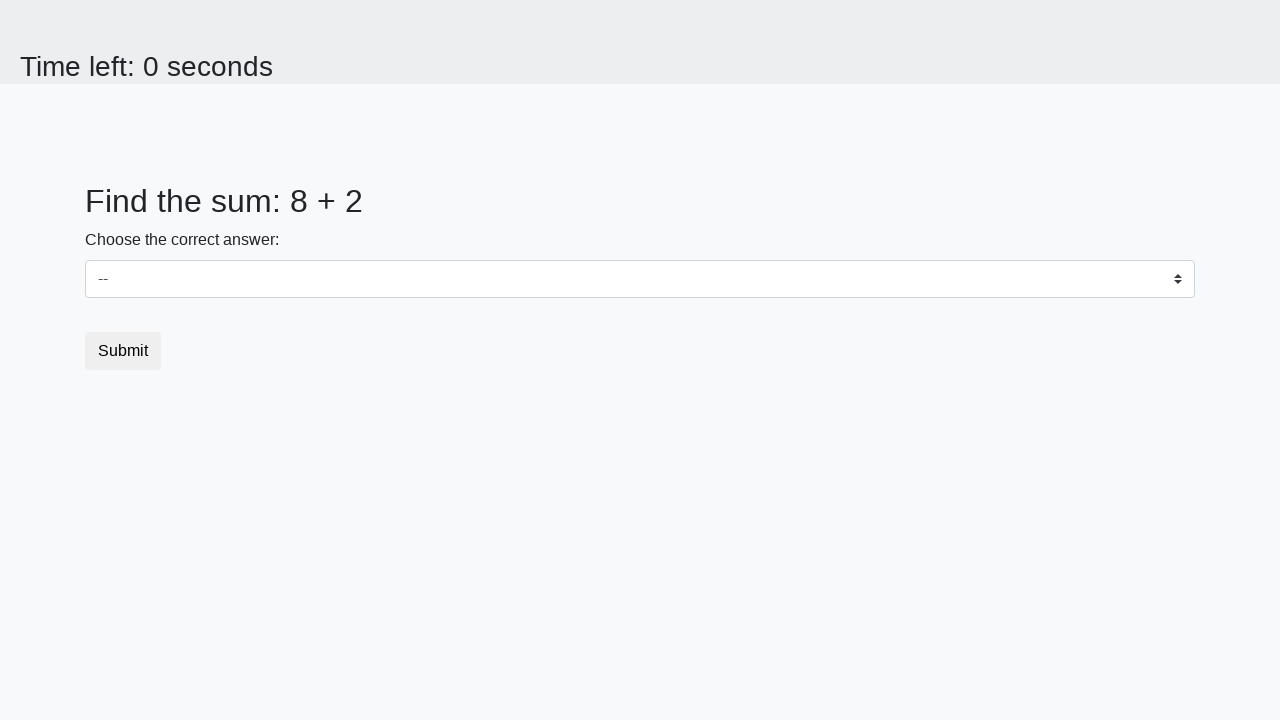

Located first number element with id='num1'
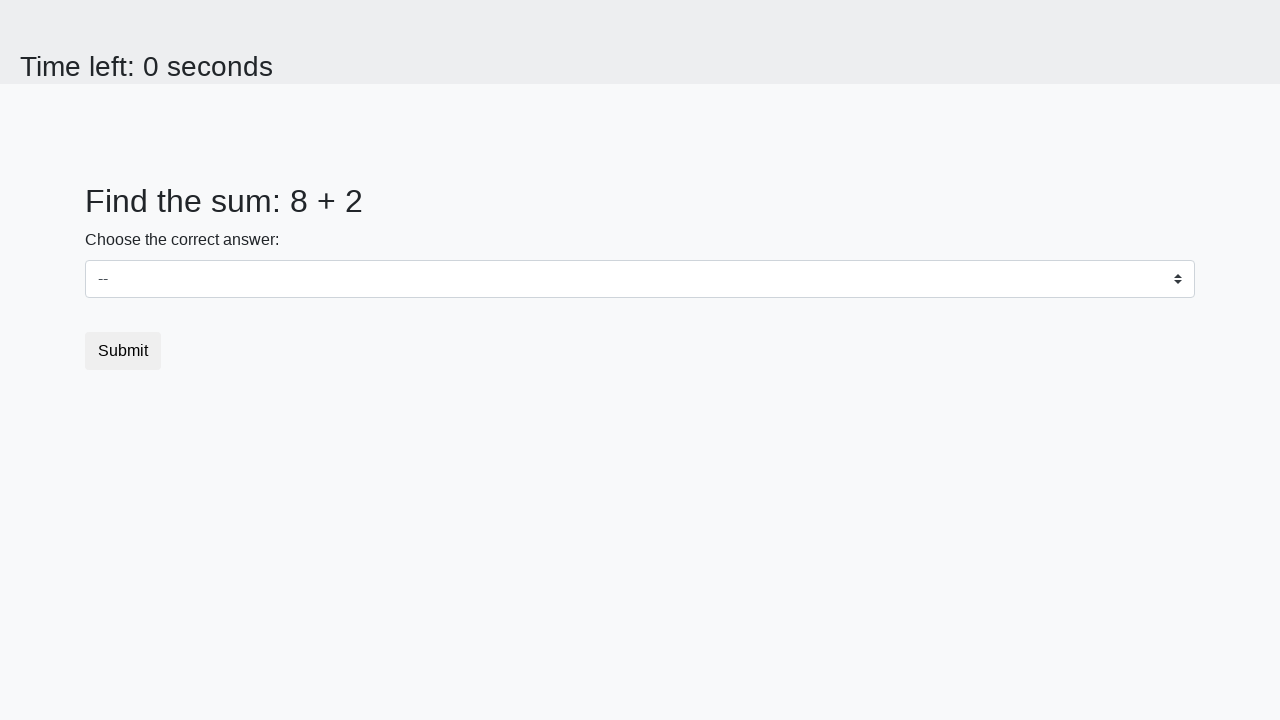

Read first number from element
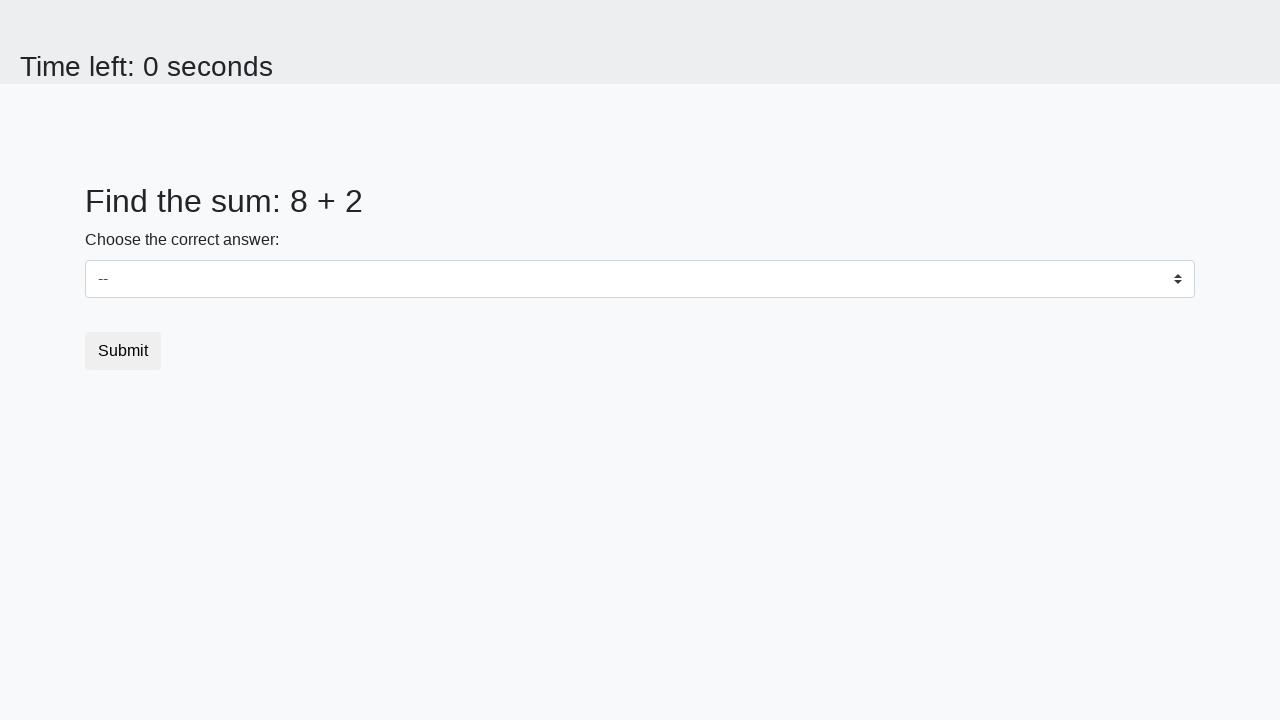

Located second number element with id='num2'
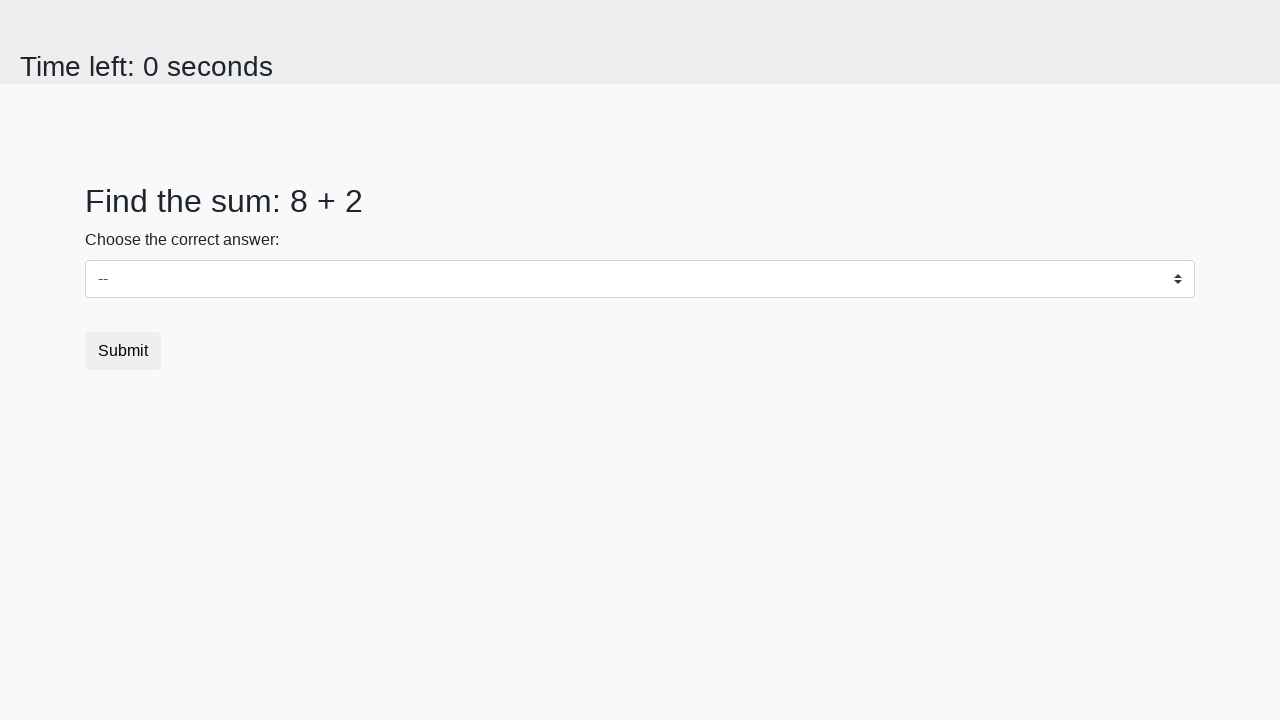

Read second number from element
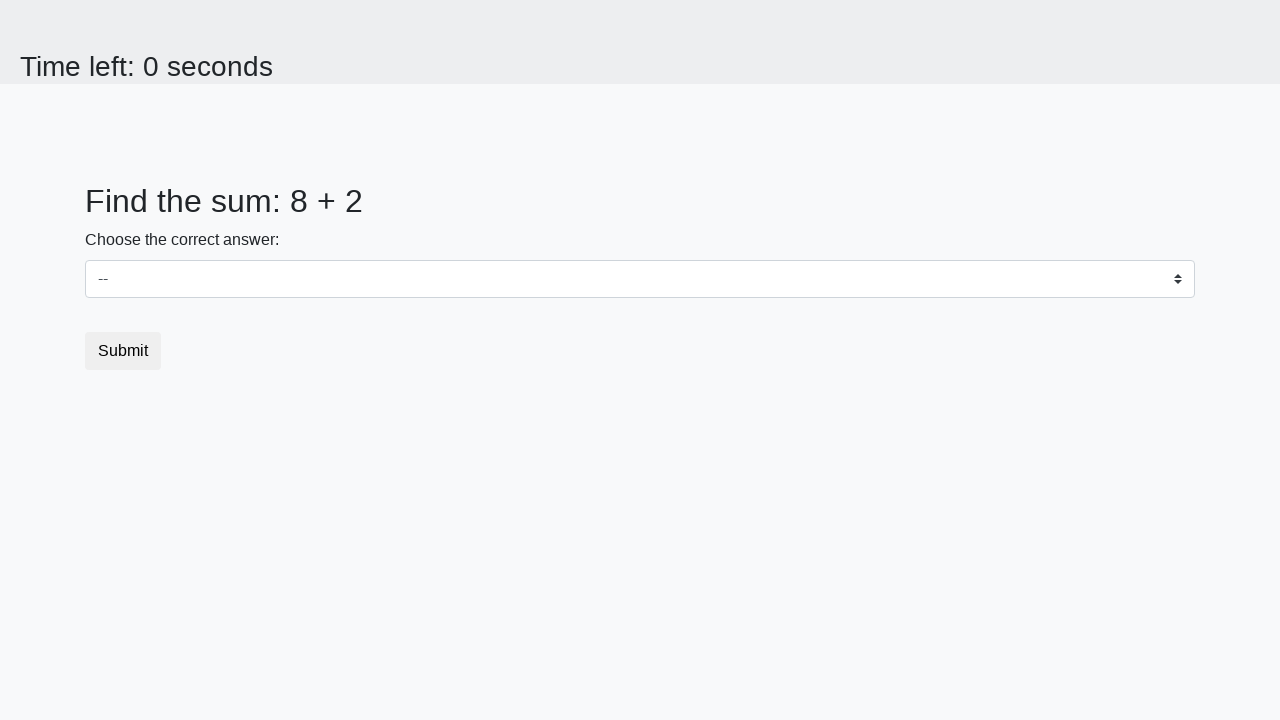

Calculated sum: 8 + 2 = 10
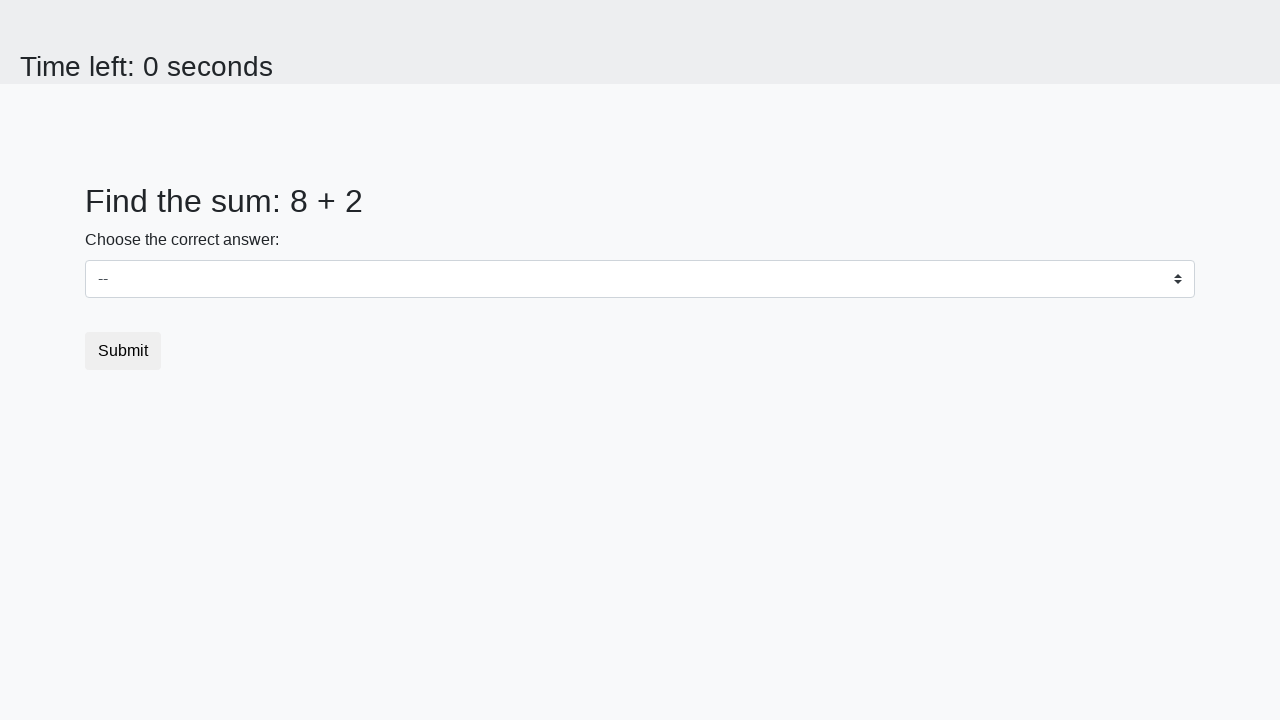

Selected value '10' from dropdown on select
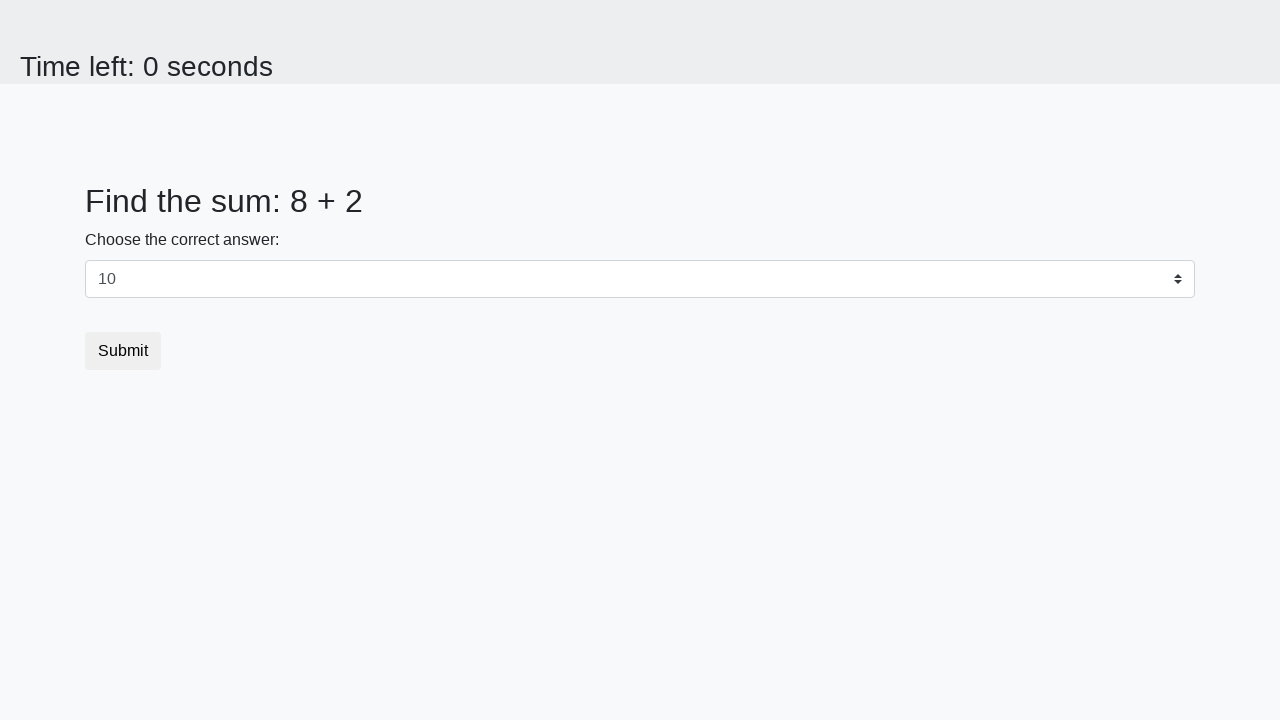

Clicked submit button to submit the form at (123, 351) on button.btn-default
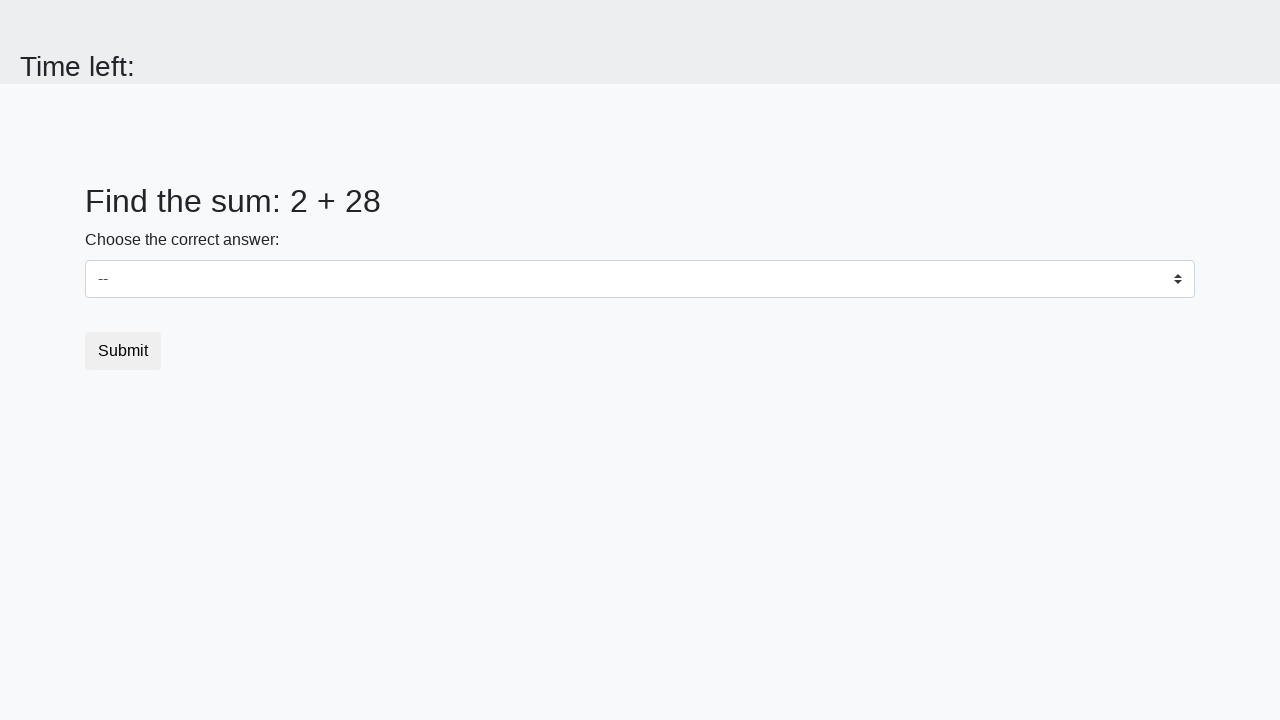

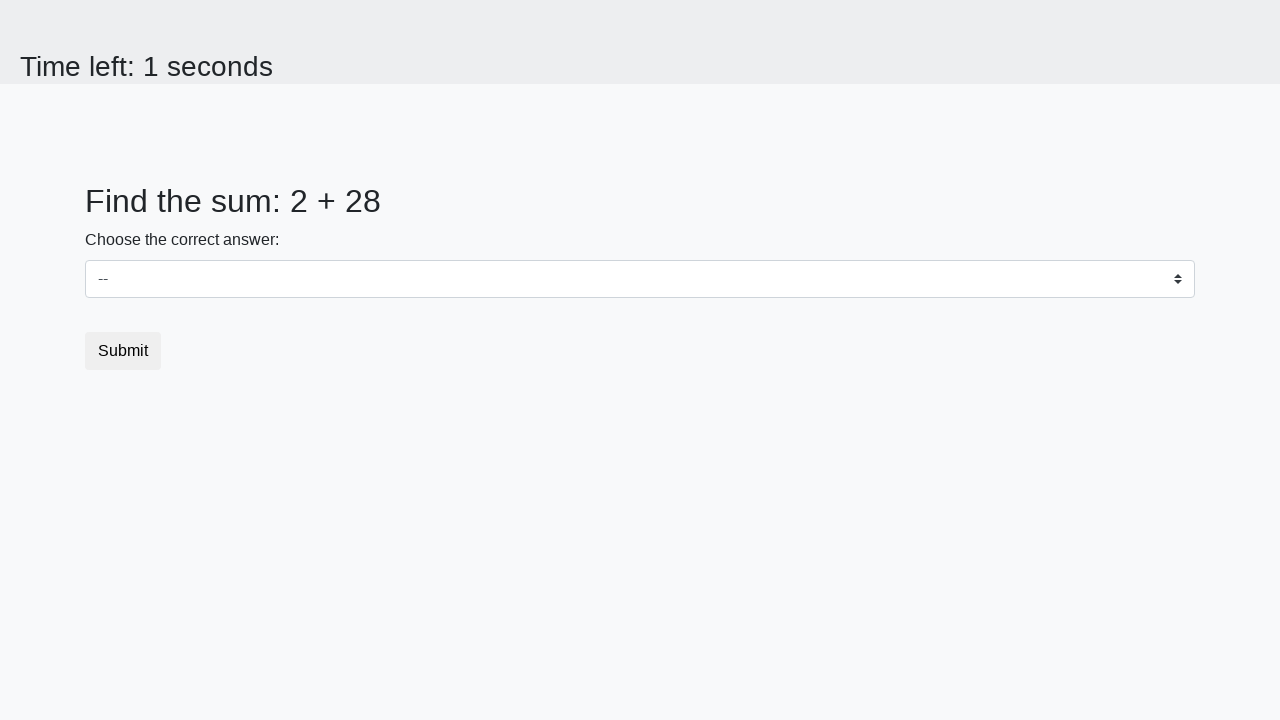